Navigates to a buttons testing page and clicks on a button element to test button interaction

Starting URL: https://www.automationtesting.co.uk/buttons.html

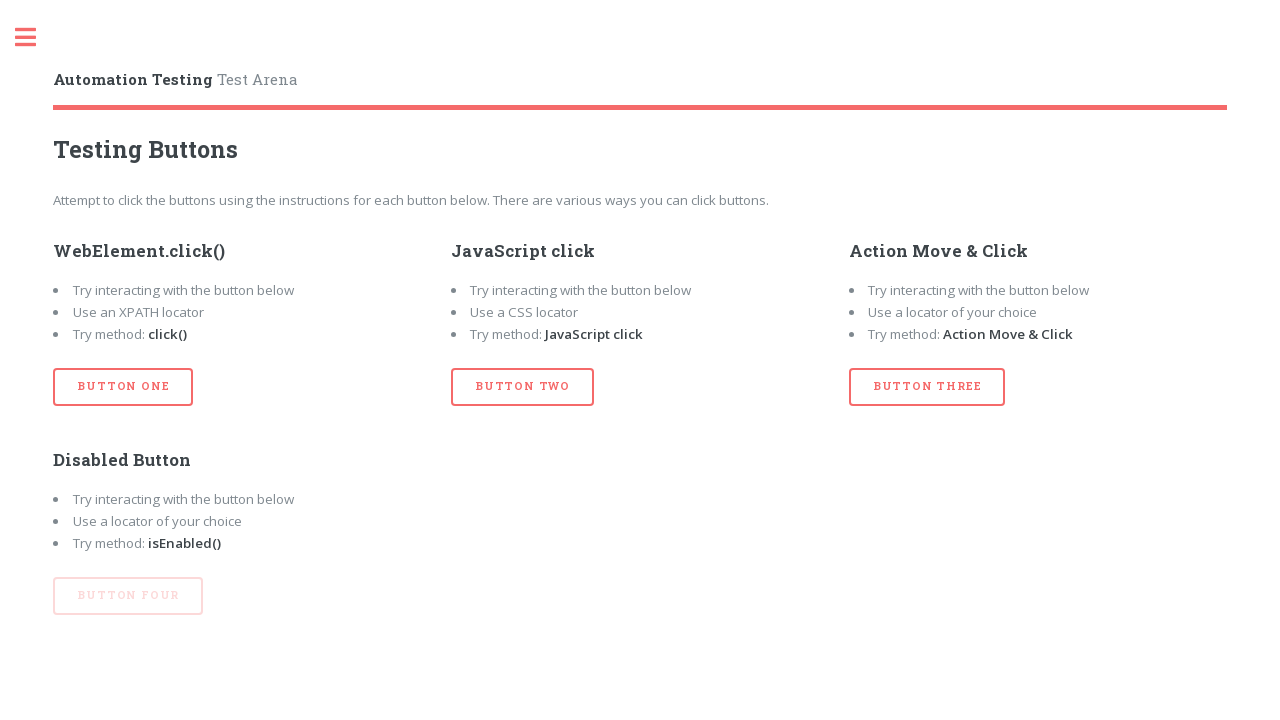

Clicked the first button using XPath selector at (123, 387) on xpath=//button[@id='btn_one']
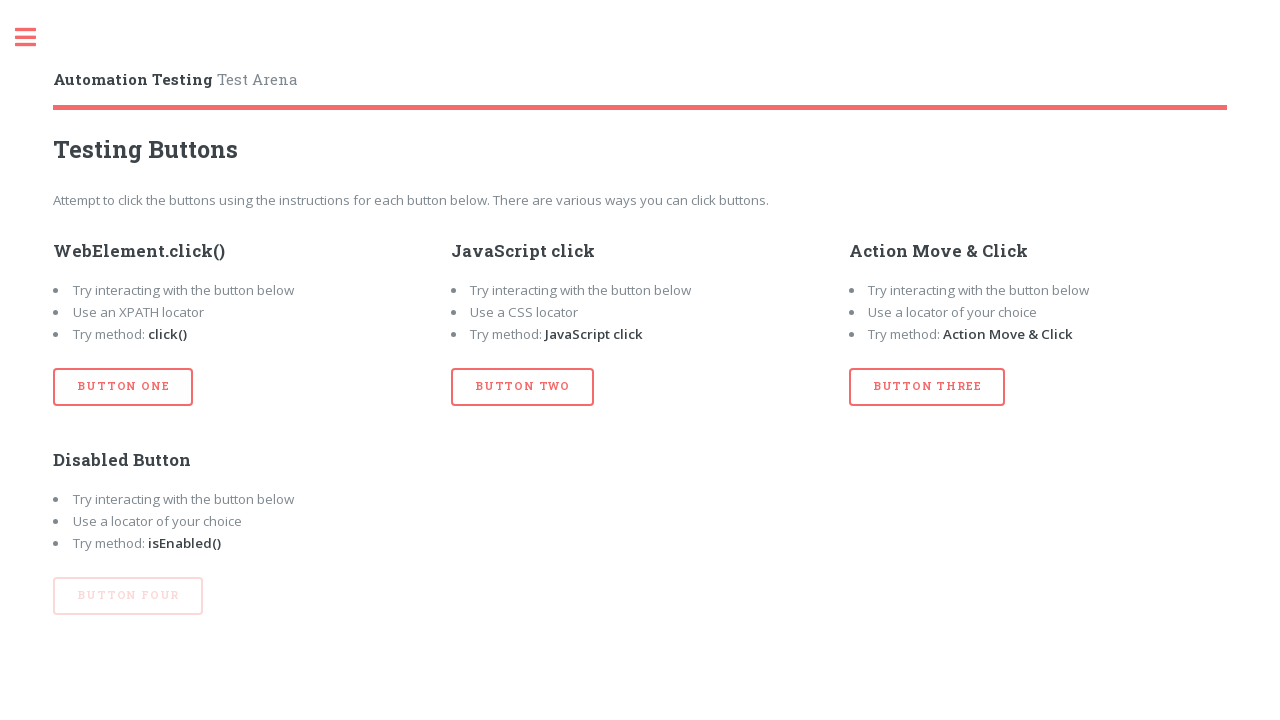

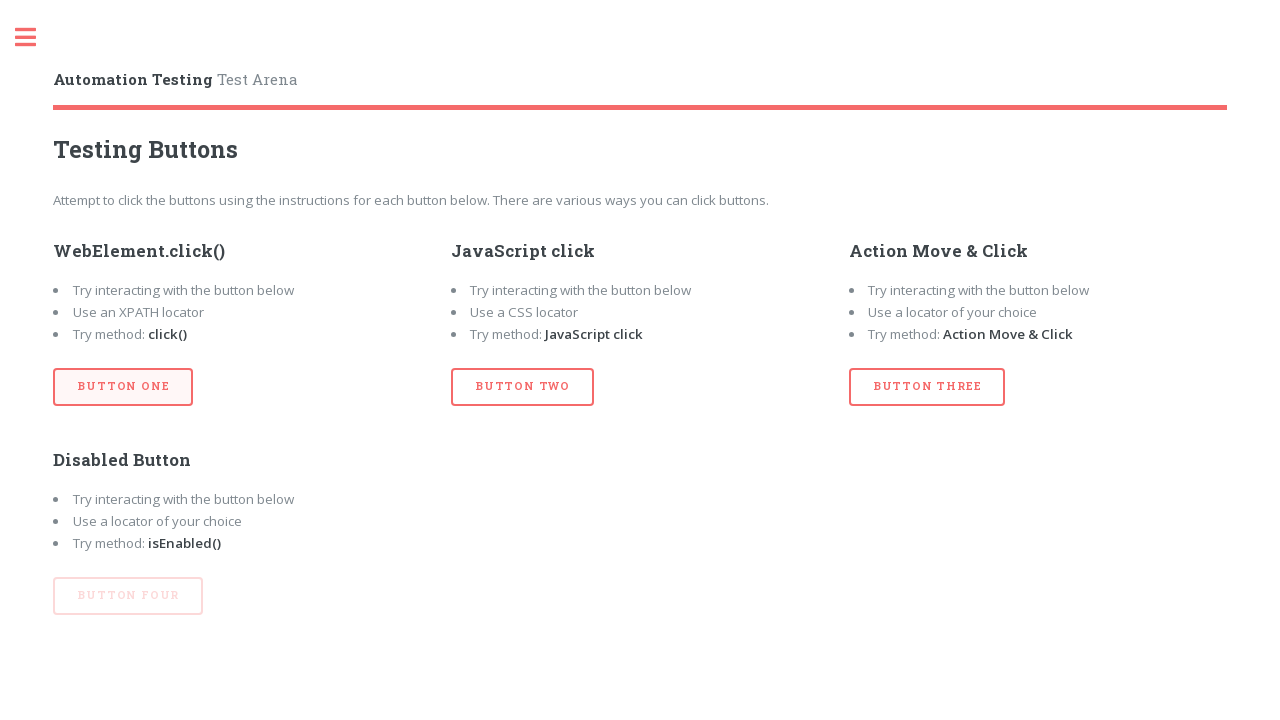